Navigates to a software testing training page and performs a double-click action on a button to reveal a future date

Starting URL: https://omrbranch.com/softwaretestingtraininginchennaiomr

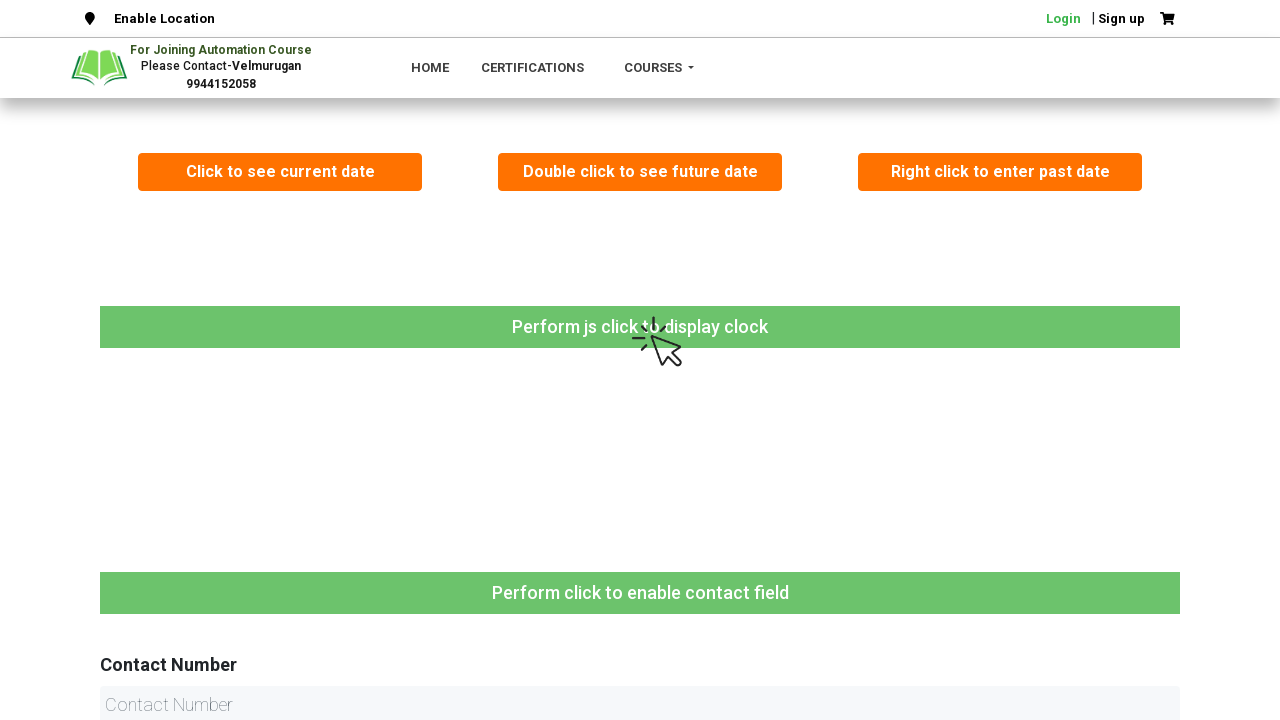

Navigated to software testing training page
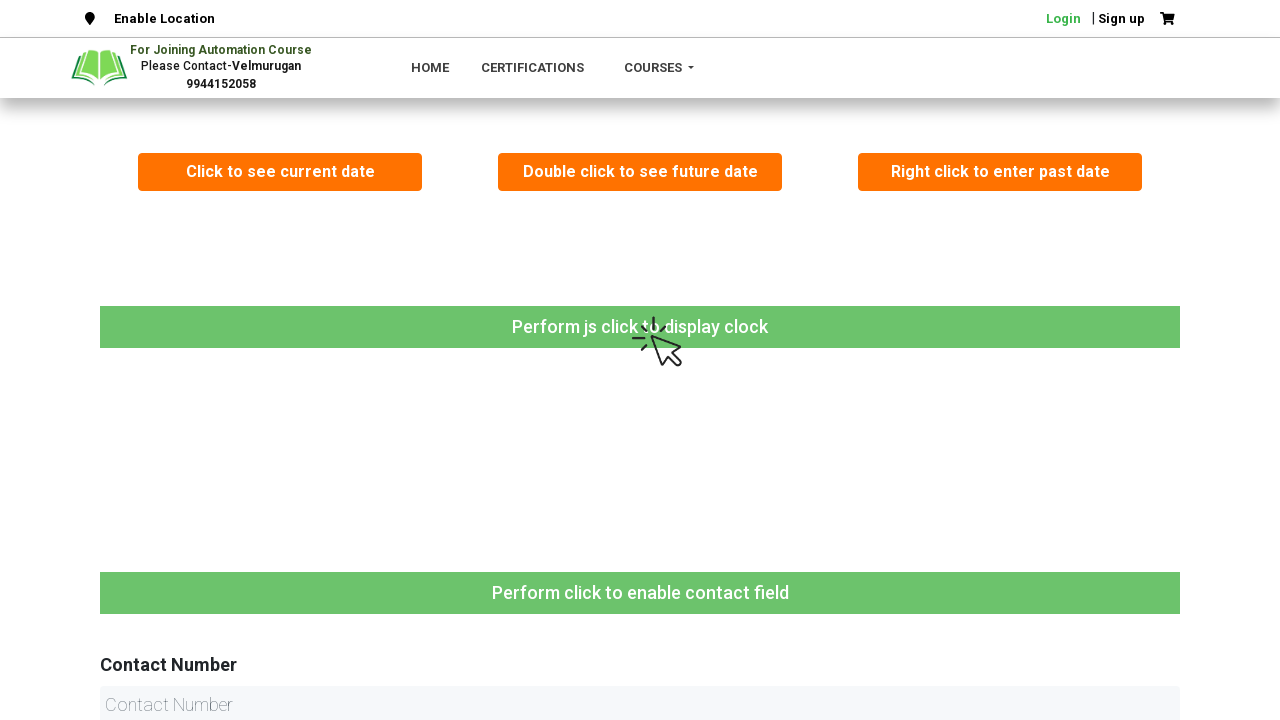

Located button with text 'Double click to see future date'
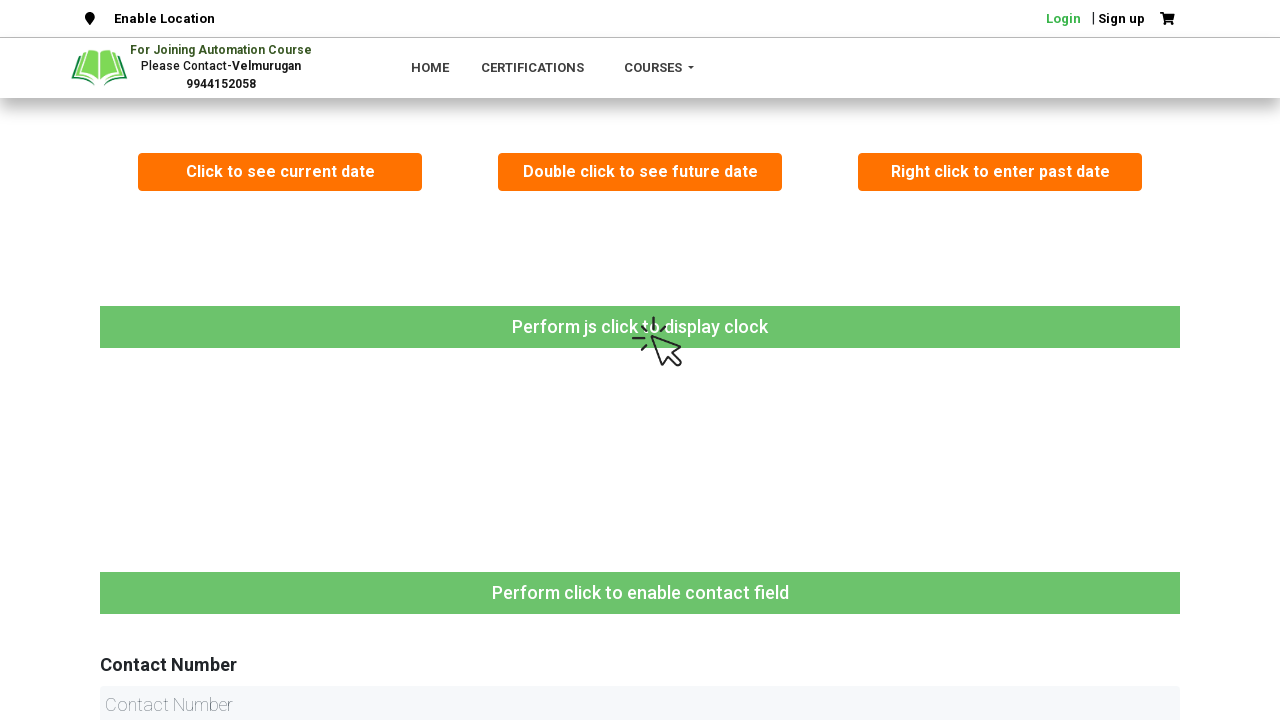

Double-clicked the button to reveal future date at (640, 172) on xpath=//button[text()='Double click to see future date']
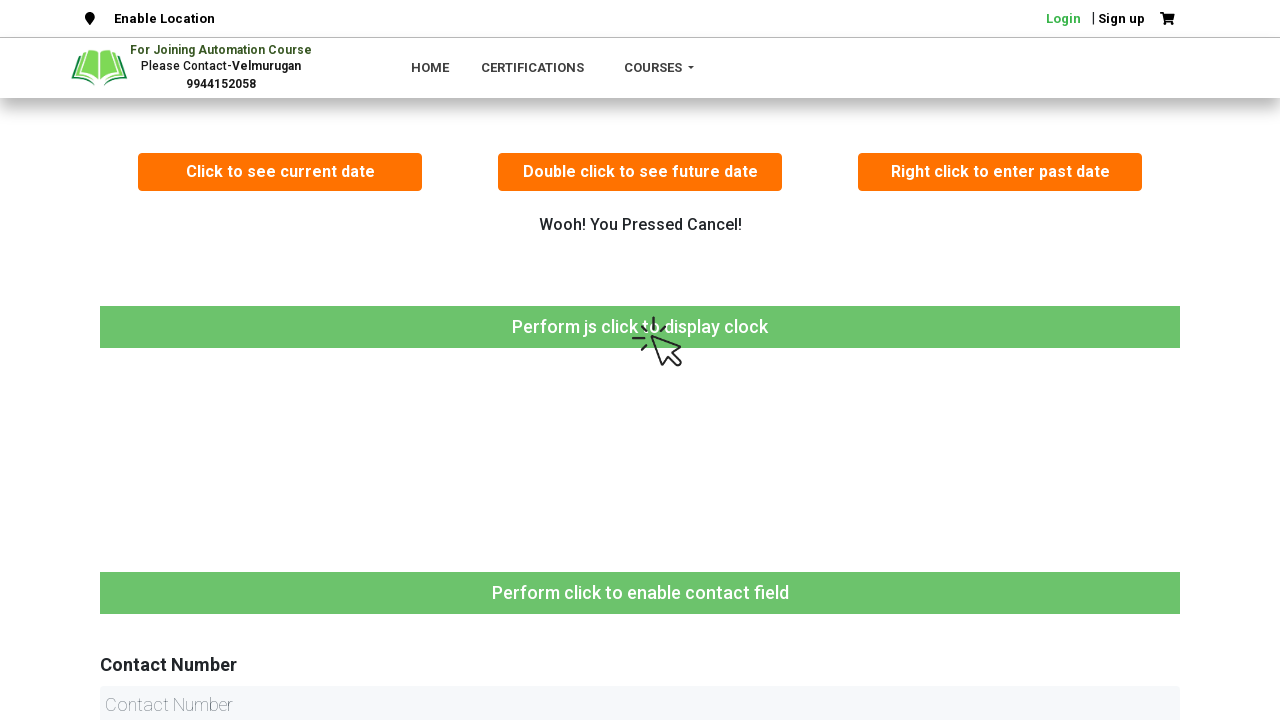

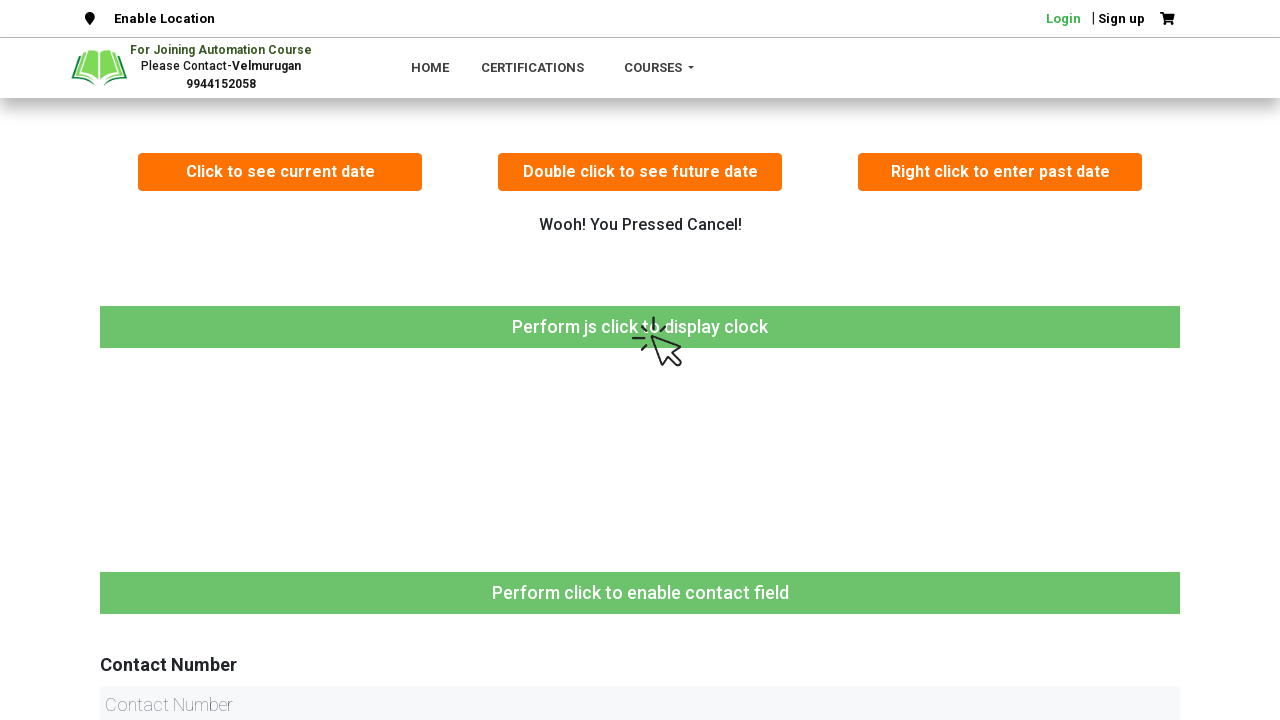